Tests checkbox interactions on a practice form by checking three checkboxes using different methods (locator+click, check, locator+check), then unchecking them using corresponding uncheck methods.

Starting URL: https://demoqa.com/automation-practice-form

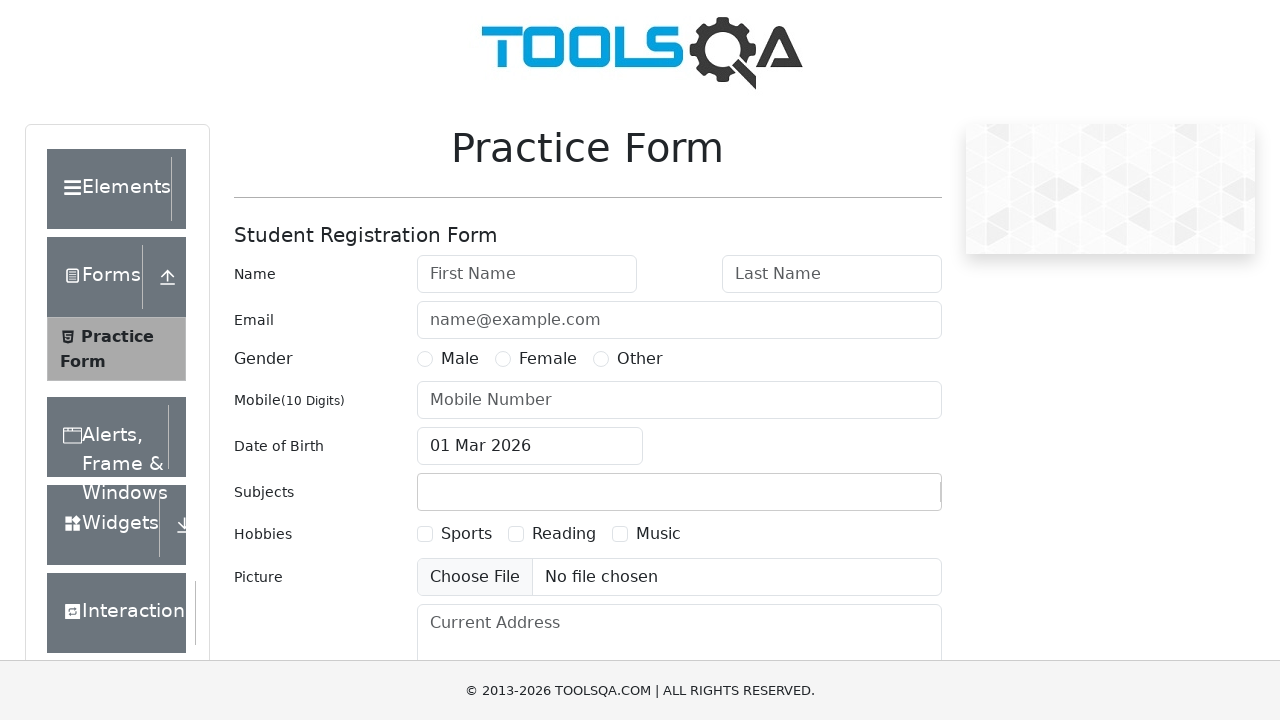

Checked Sports checkbox using locator + click at (466, 534) on text=Sports
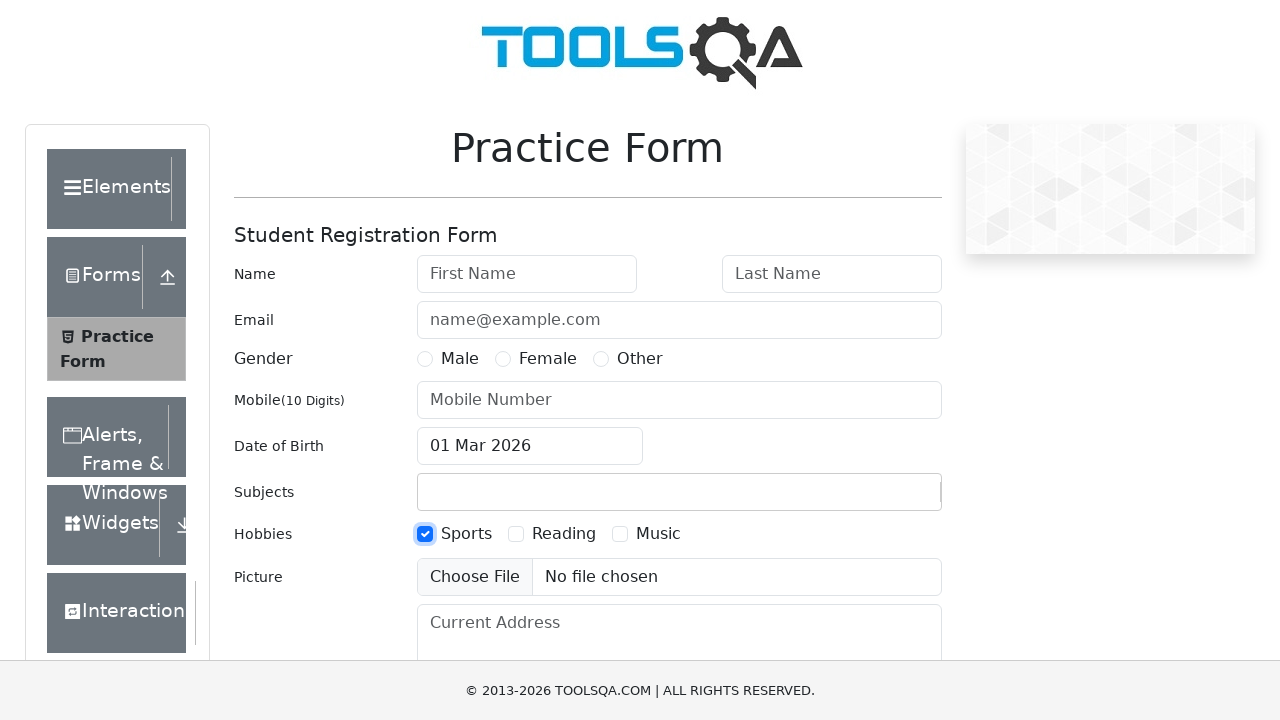

Checked Reading checkbox using check() method at (564, 534) on text=Reading
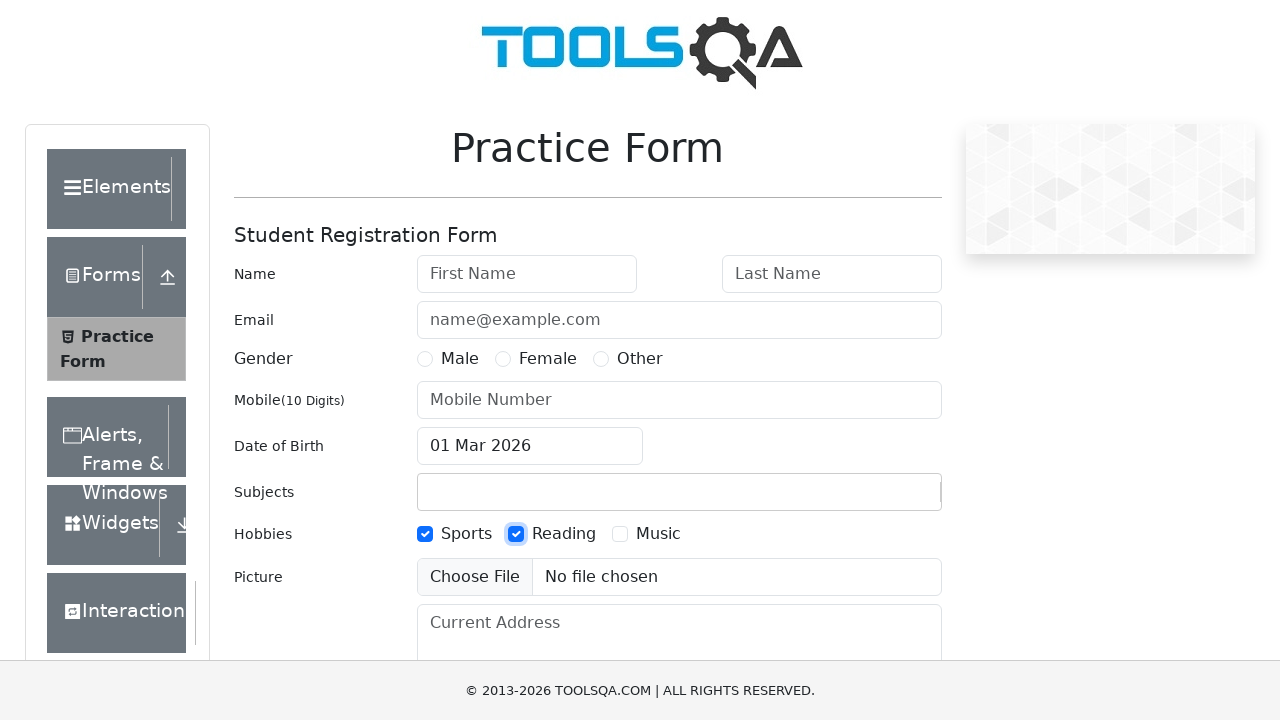

Checked Music checkbox using locator + check at (658, 534) on text=Music
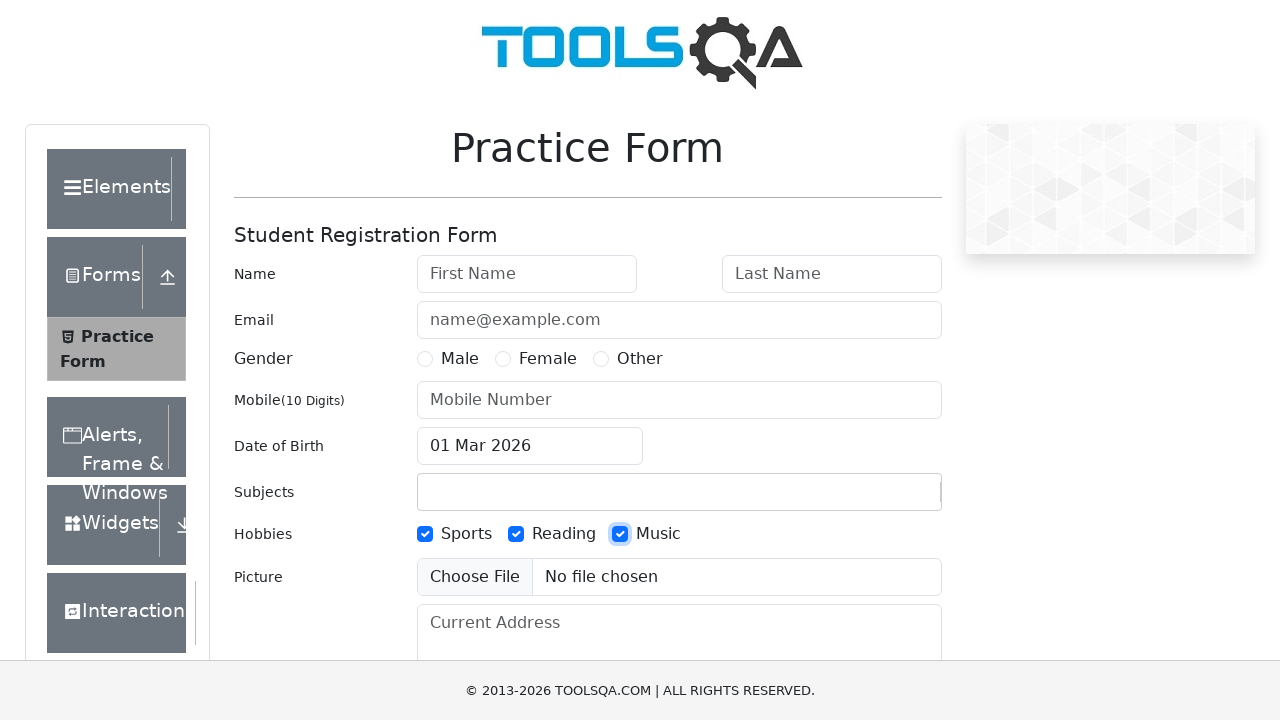

Waited 1000ms to observe checked state
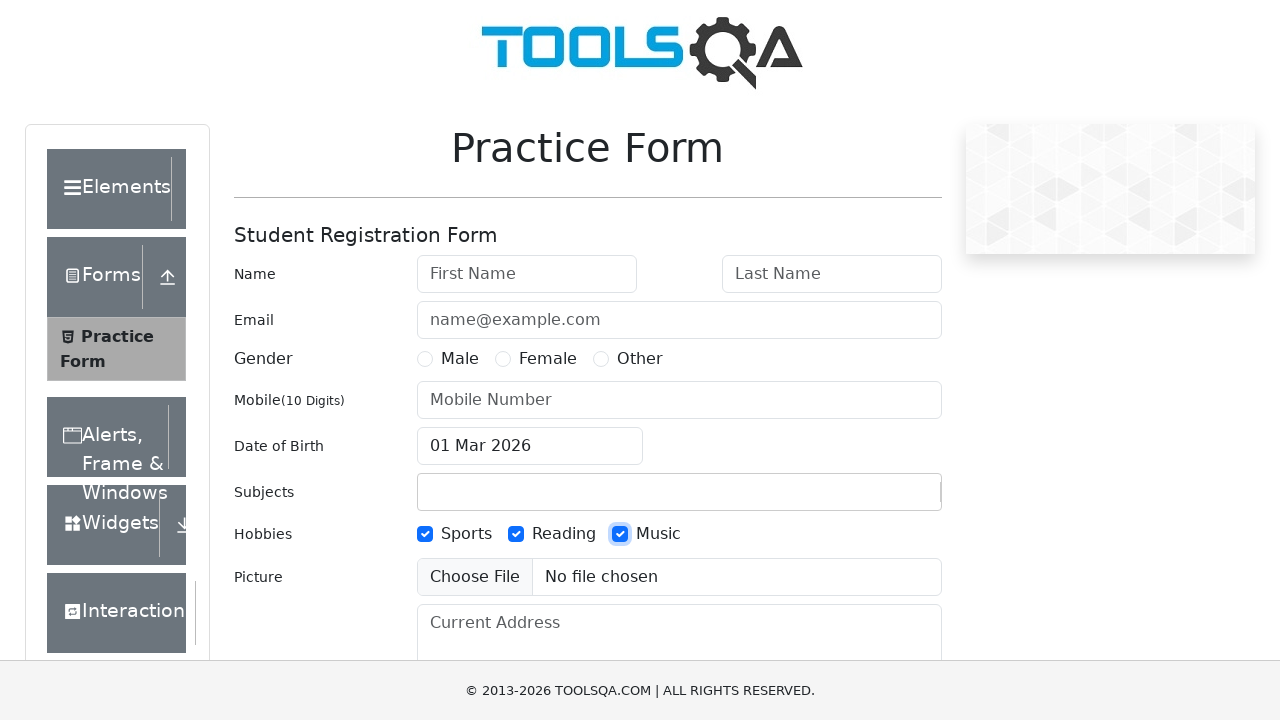

Unchecked Sports checkbox using locator + click at (466, 534) on text=Sports
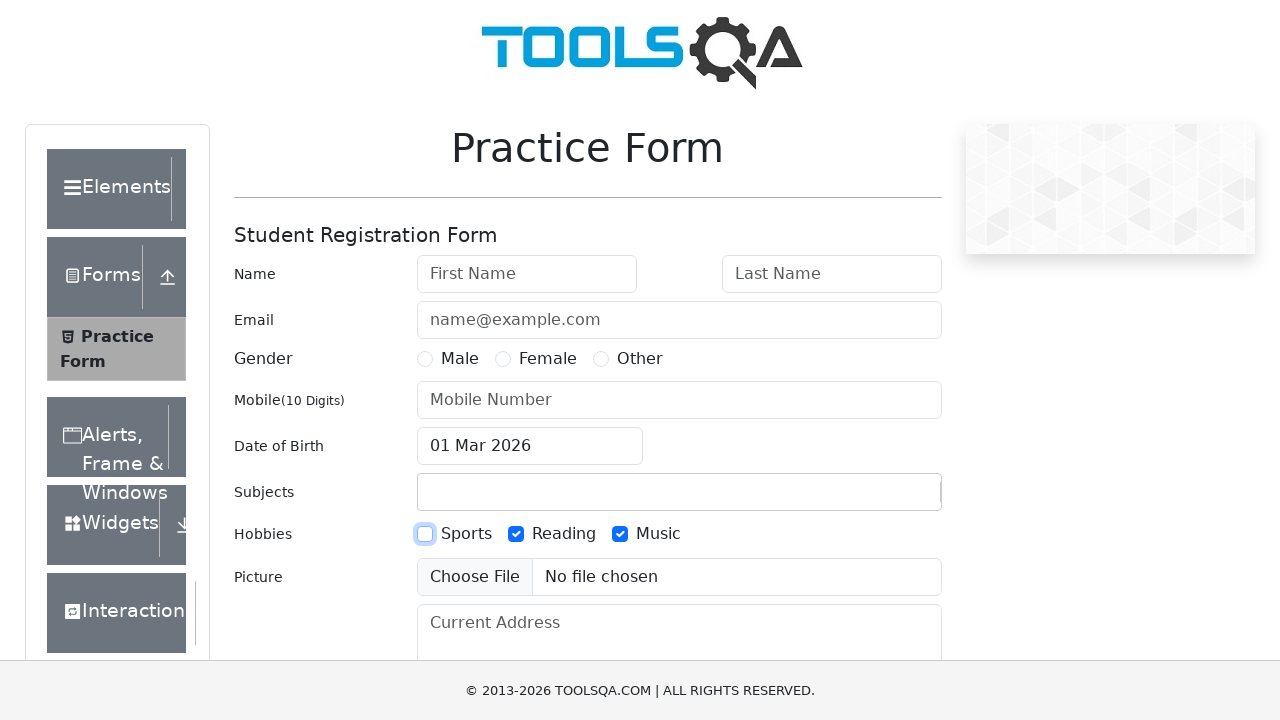

Unchecked Reading checkbox using uncheck() method at (564, 534) on text=Reading
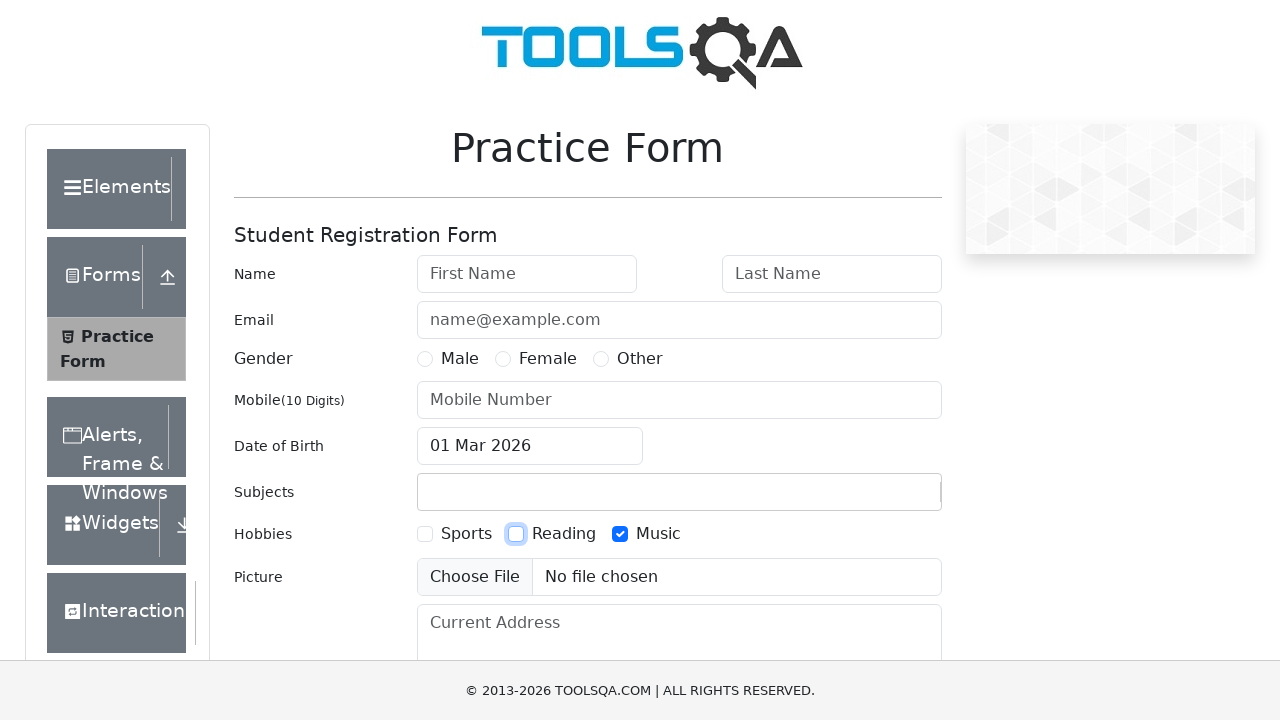

Unchecked Music checkbox using locator + uncheck at (658, 534) on text=Music
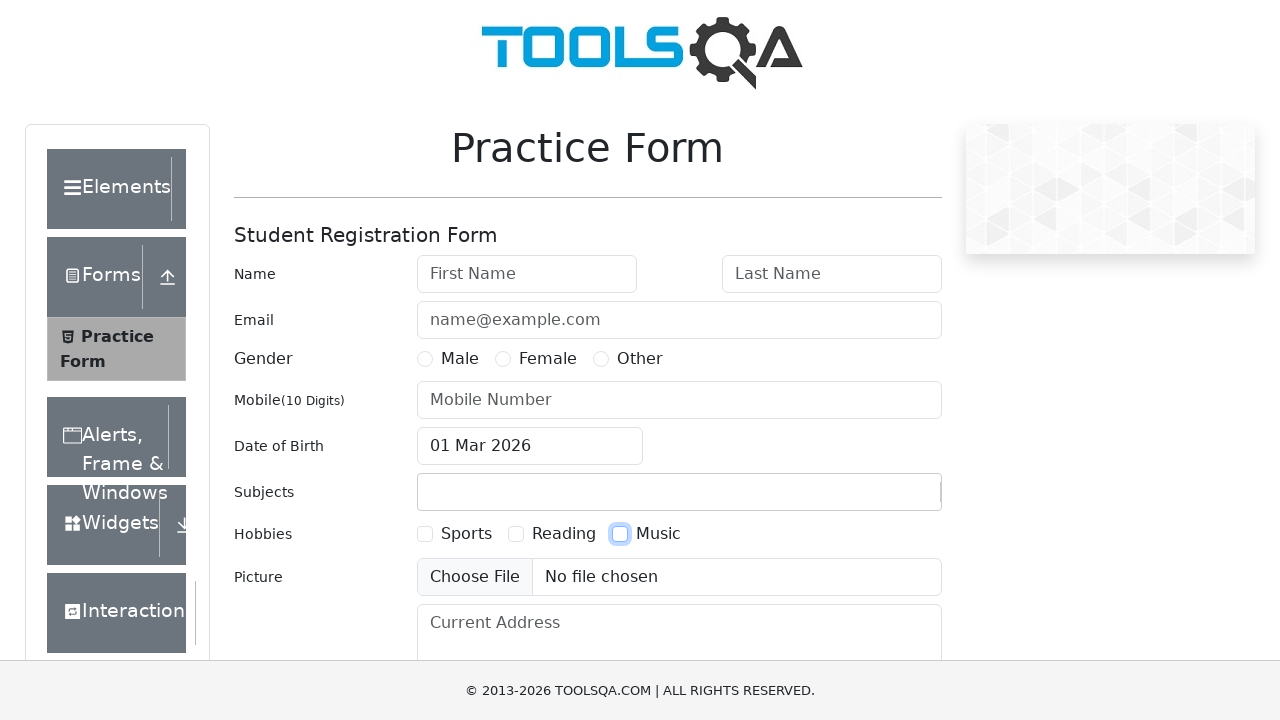

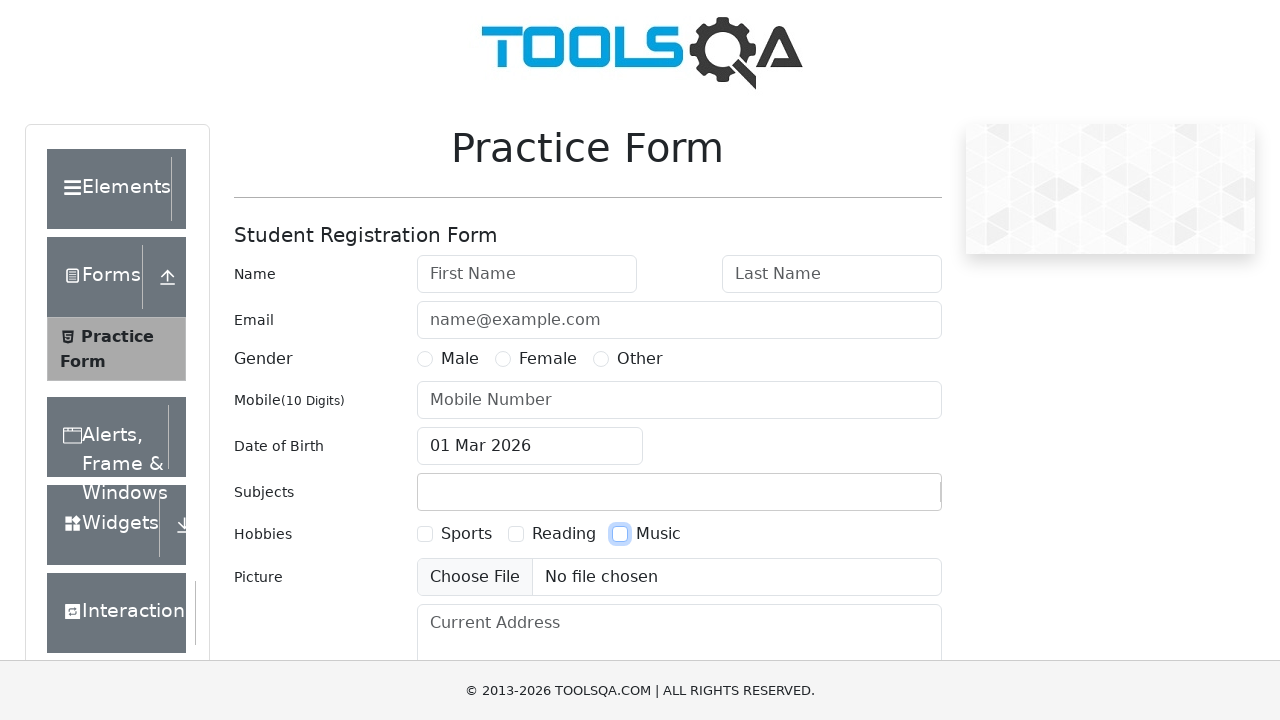